Tests sorting functionality of the customer list by clicking the first name column header

Starting URL: https://www.globalsqa.com/angularJs-protractor/BankingProject/#/manager

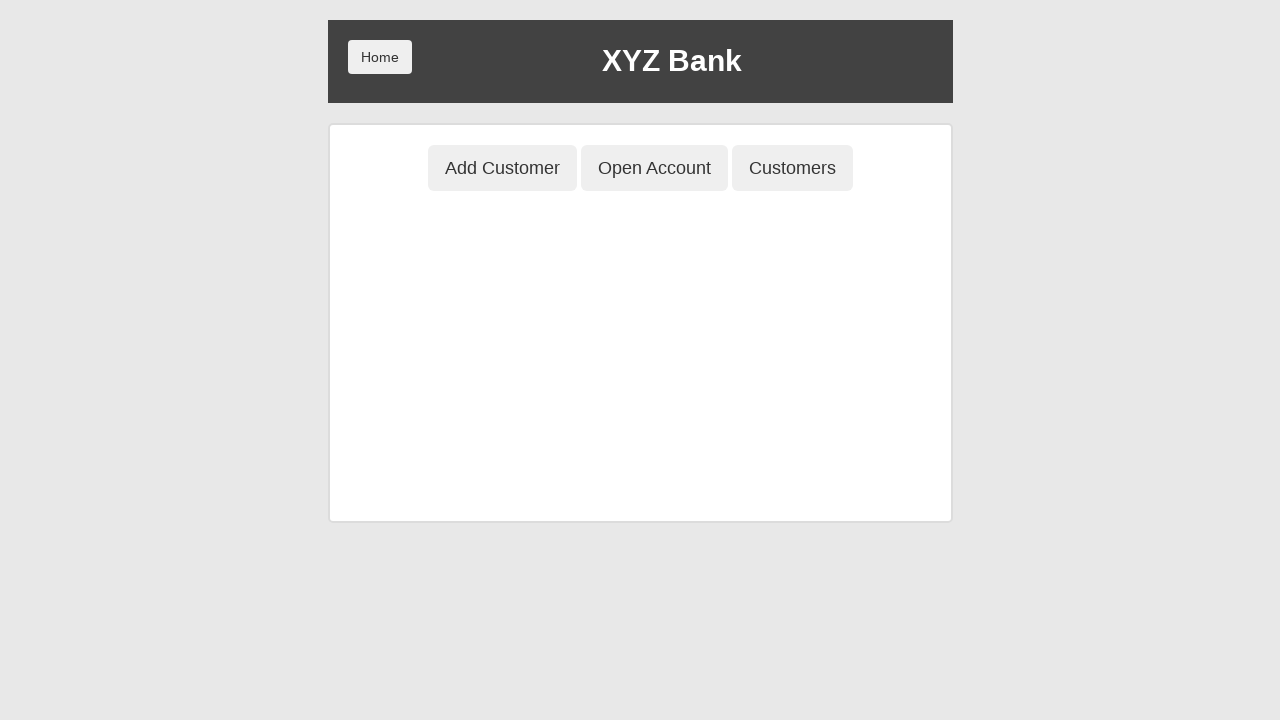

Clicked Customers button to navigate to customer list at (792, 168) on button[ng-class='btnClass3']
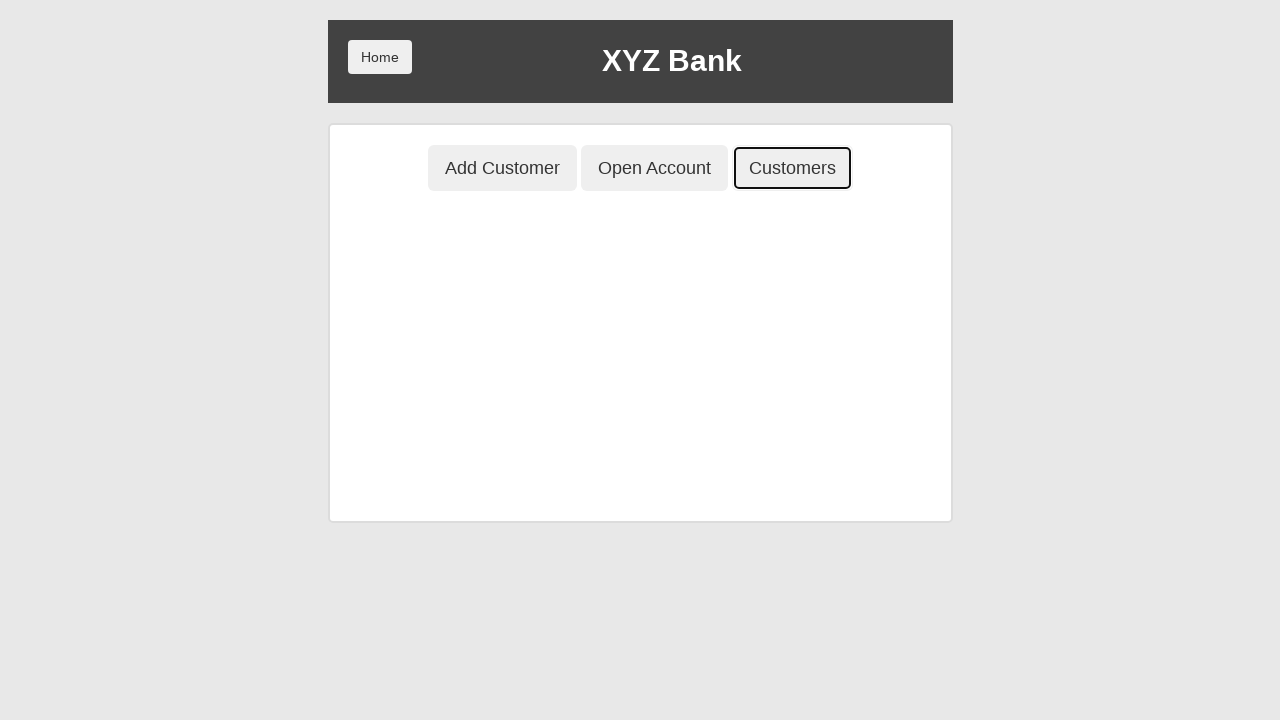

Customer list table loaded
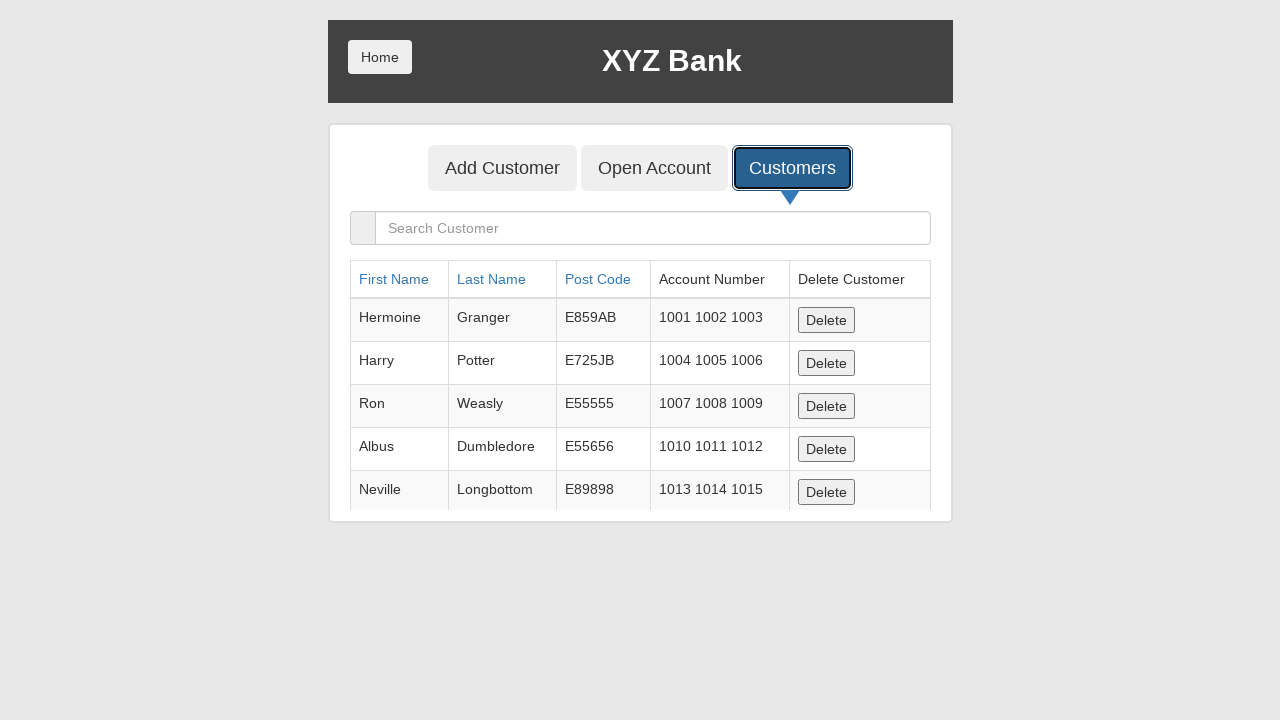

Clicked First Name column header to sort customers by first name at (394, 279) on a[ng-click="sortType = 'fName'; sortReverse = !sortReverse"]
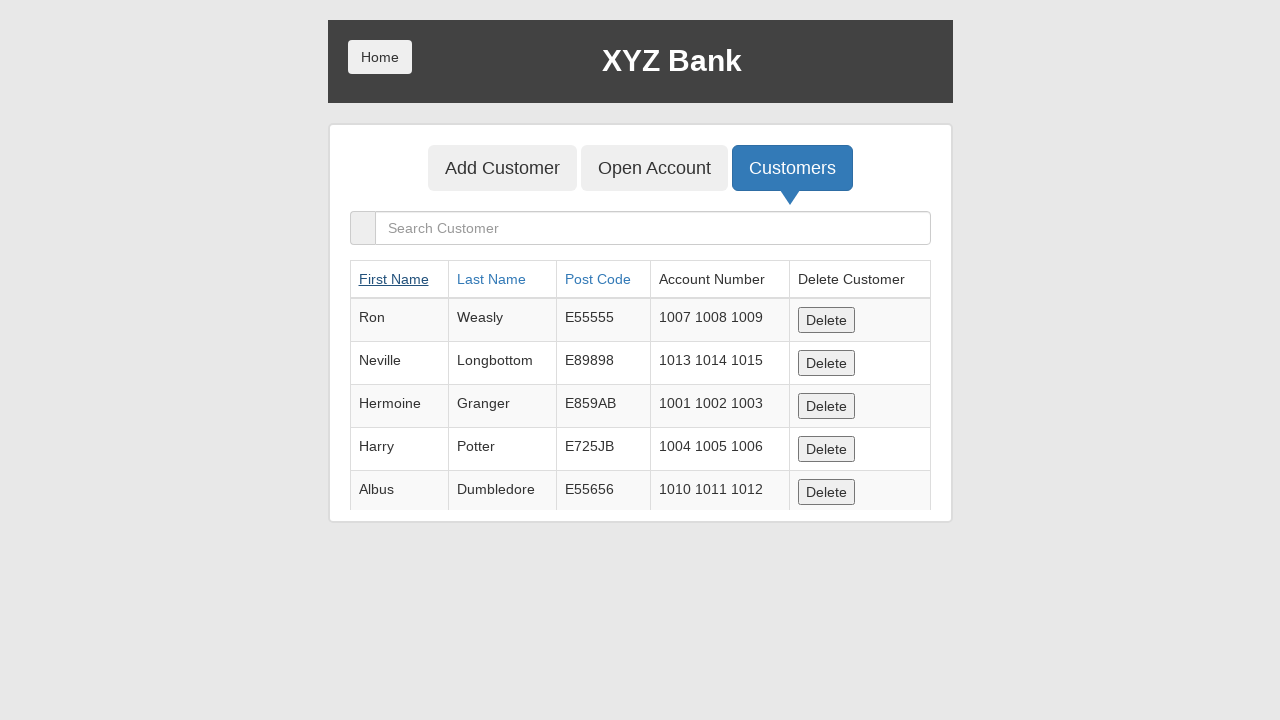

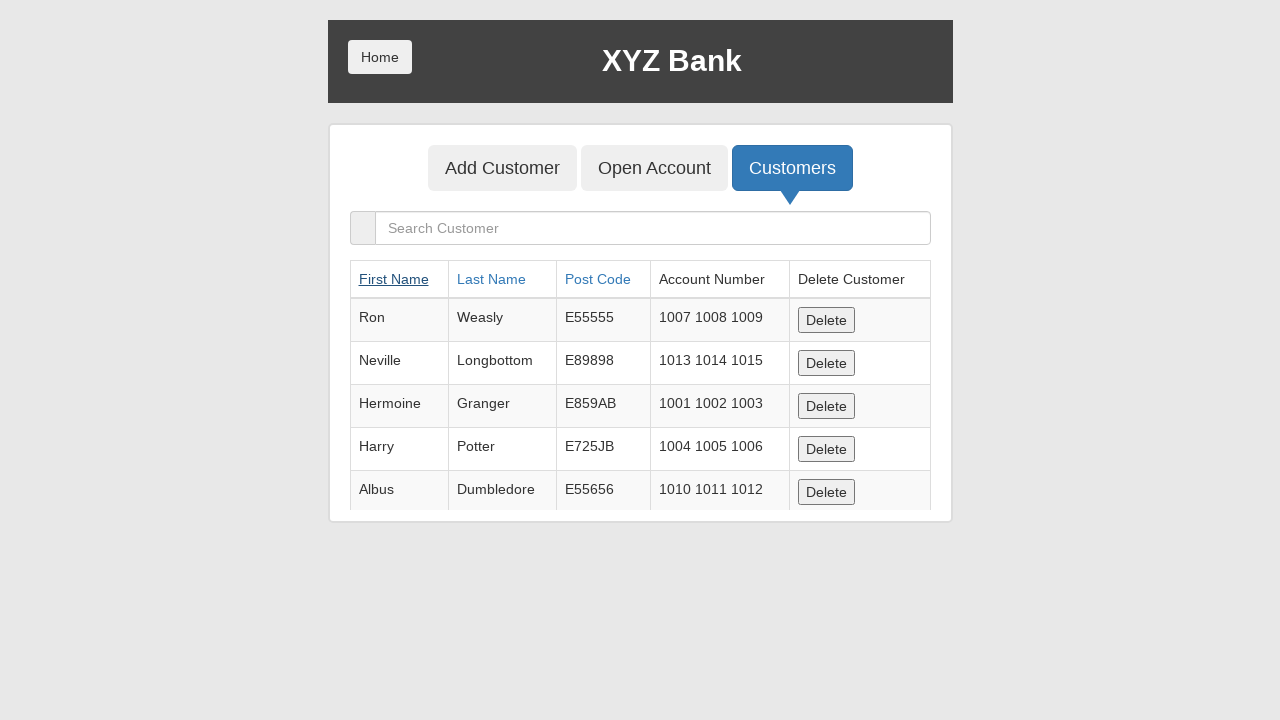